Tests the search functionality on the 99 Bottles of Beer website by navigating to the search page, entering a programming language name, and verifying that all search results contain the searched term.

Starting URL: https://www.99-bottles-of-beer.net/

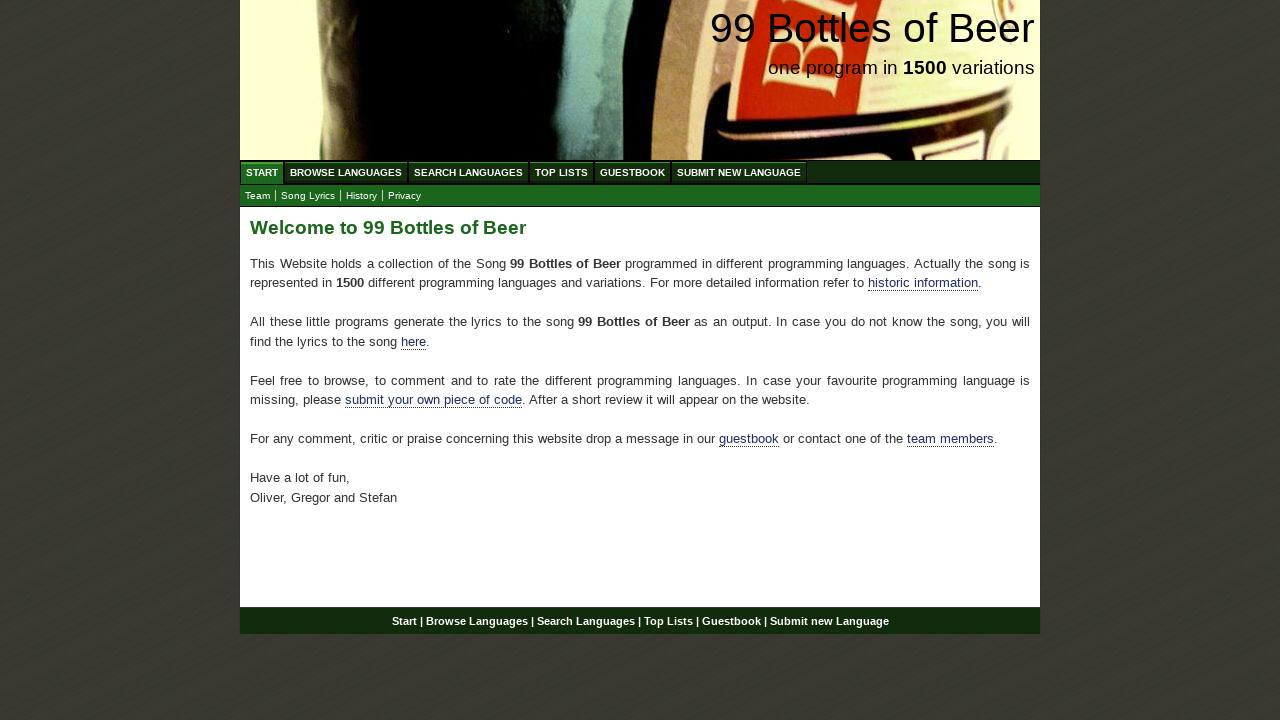

Clicked on 'Search Languages' menu item at (468, 172) on xpath=//ul[@id='menu']/li/a[@href='/search.html']
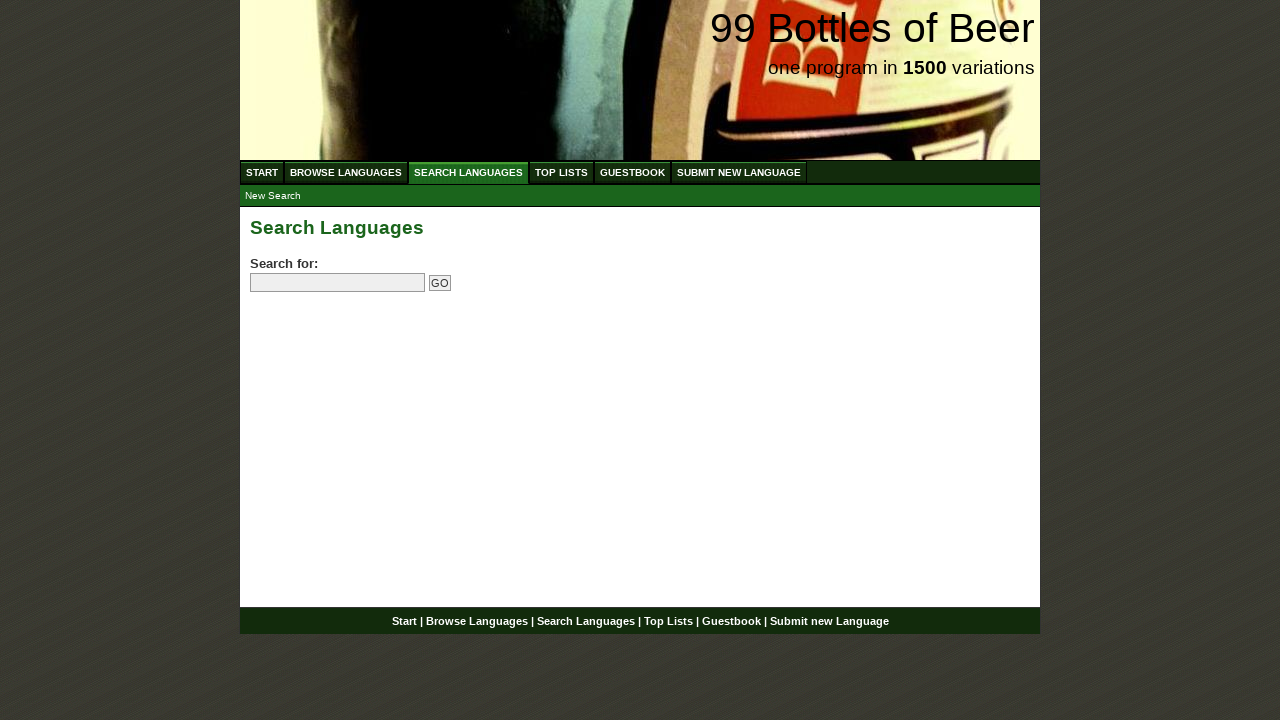

Clicked on search field at (338, 283) on input[name='search']
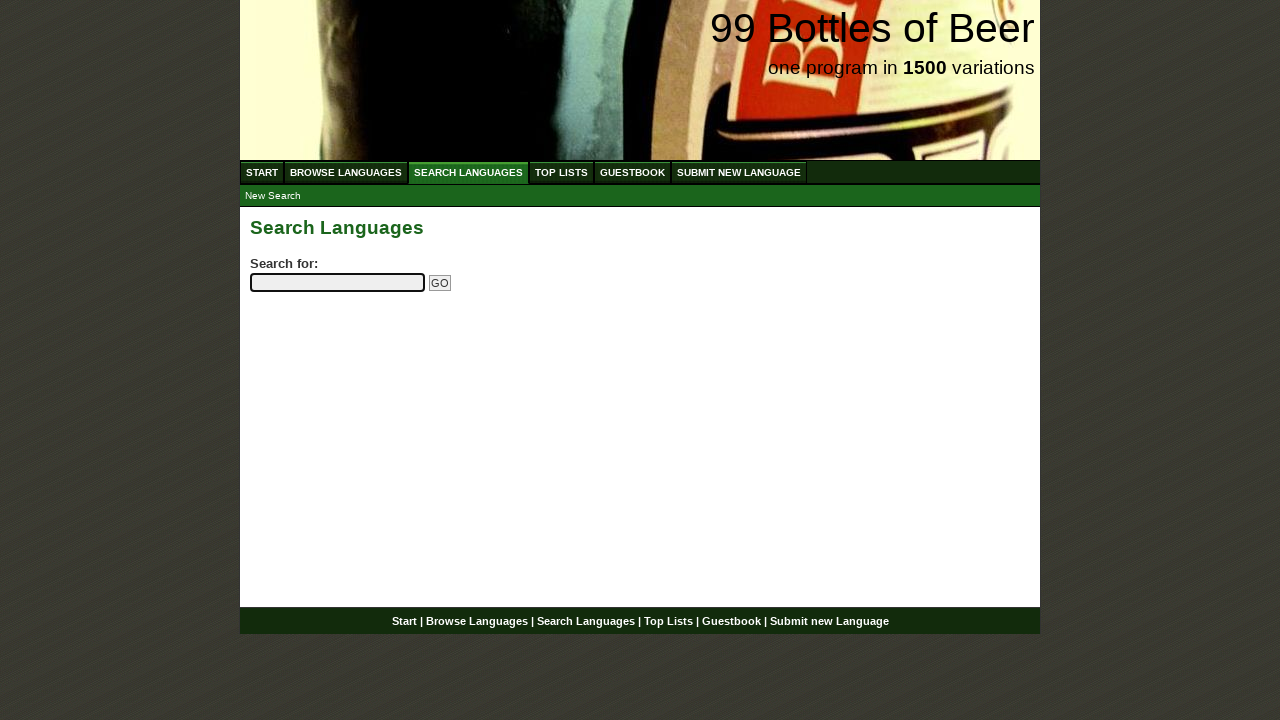

Entered 'python' in search field on input[name='search']
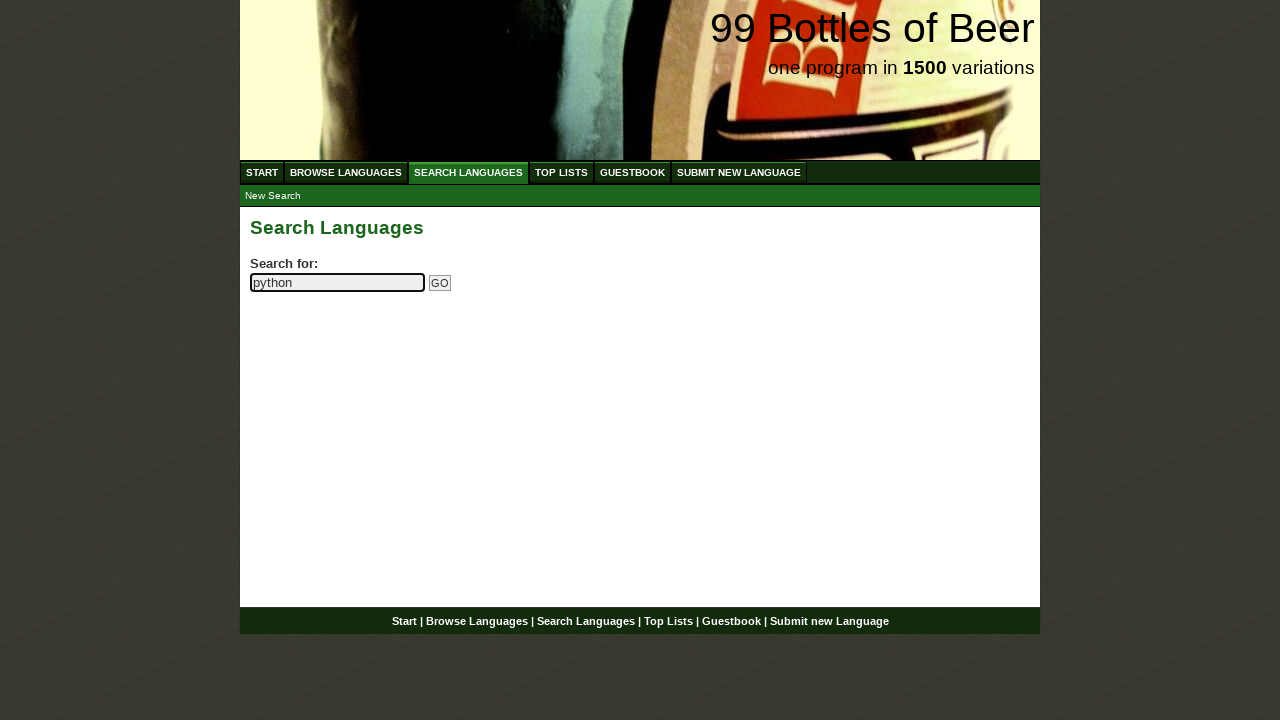

Clicked Go button to submit search at (440, 283) on input[name='submitsearch']
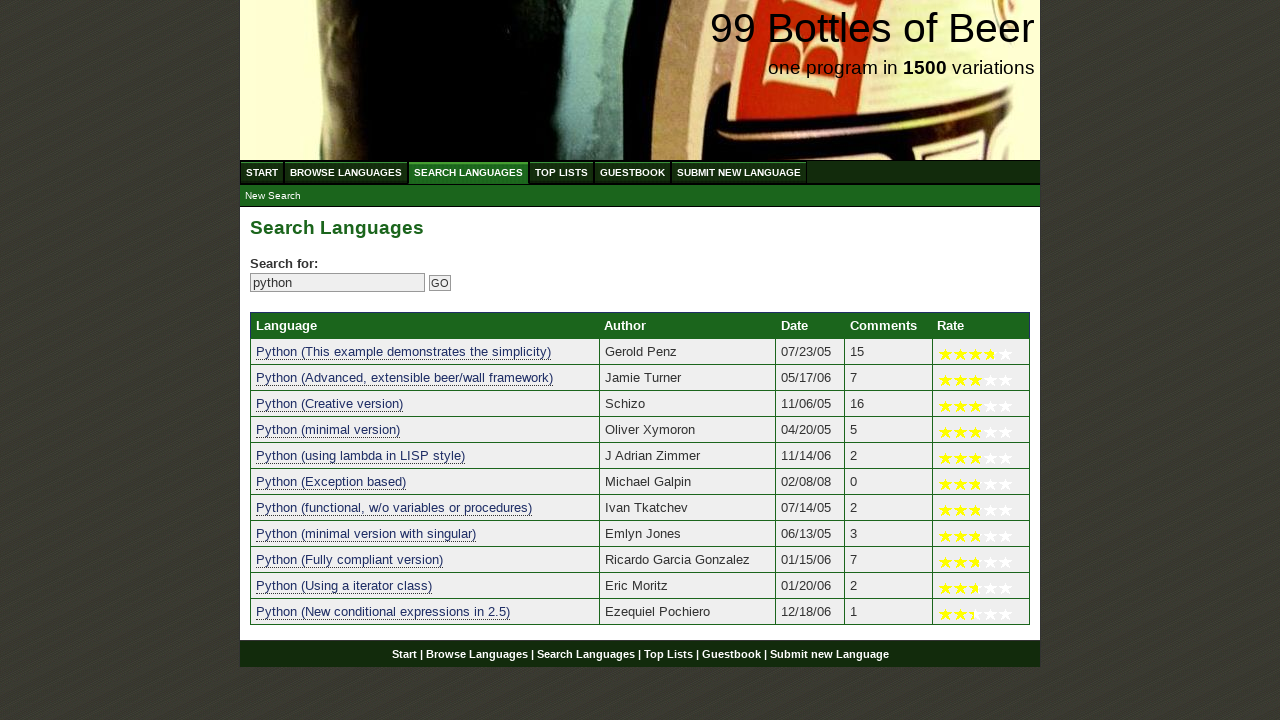

Search results table loaded
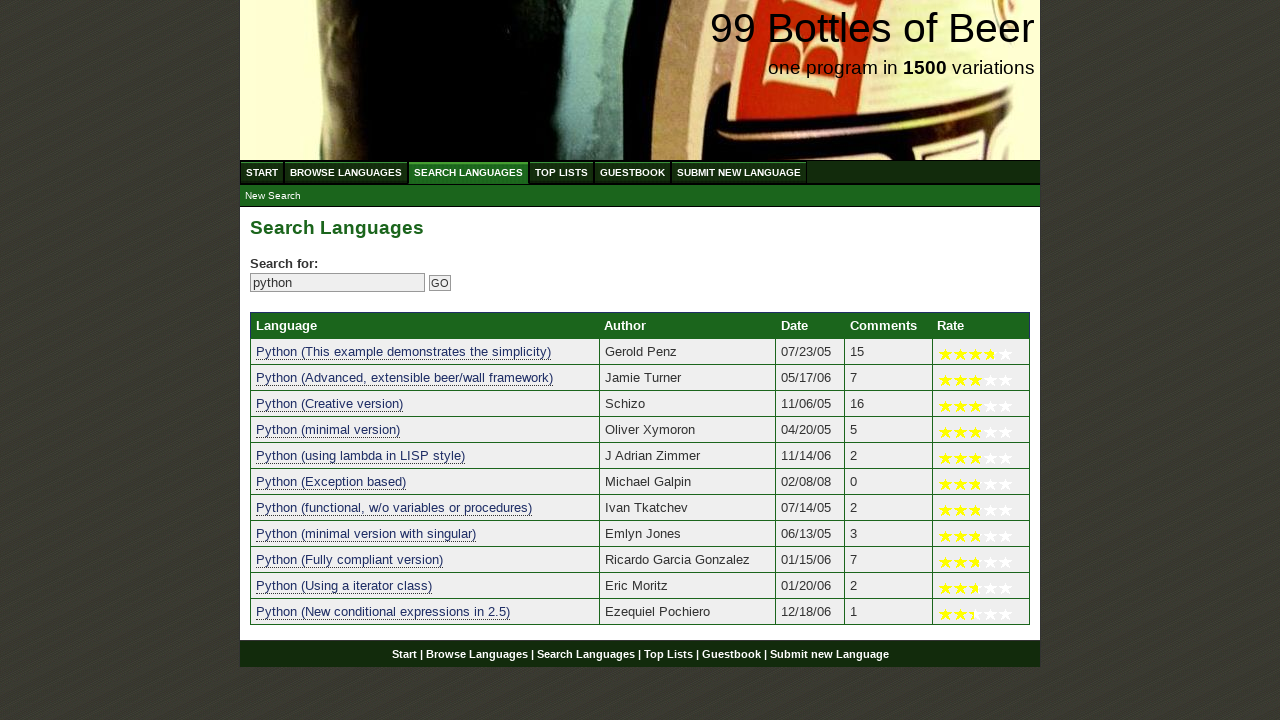

Located search result links
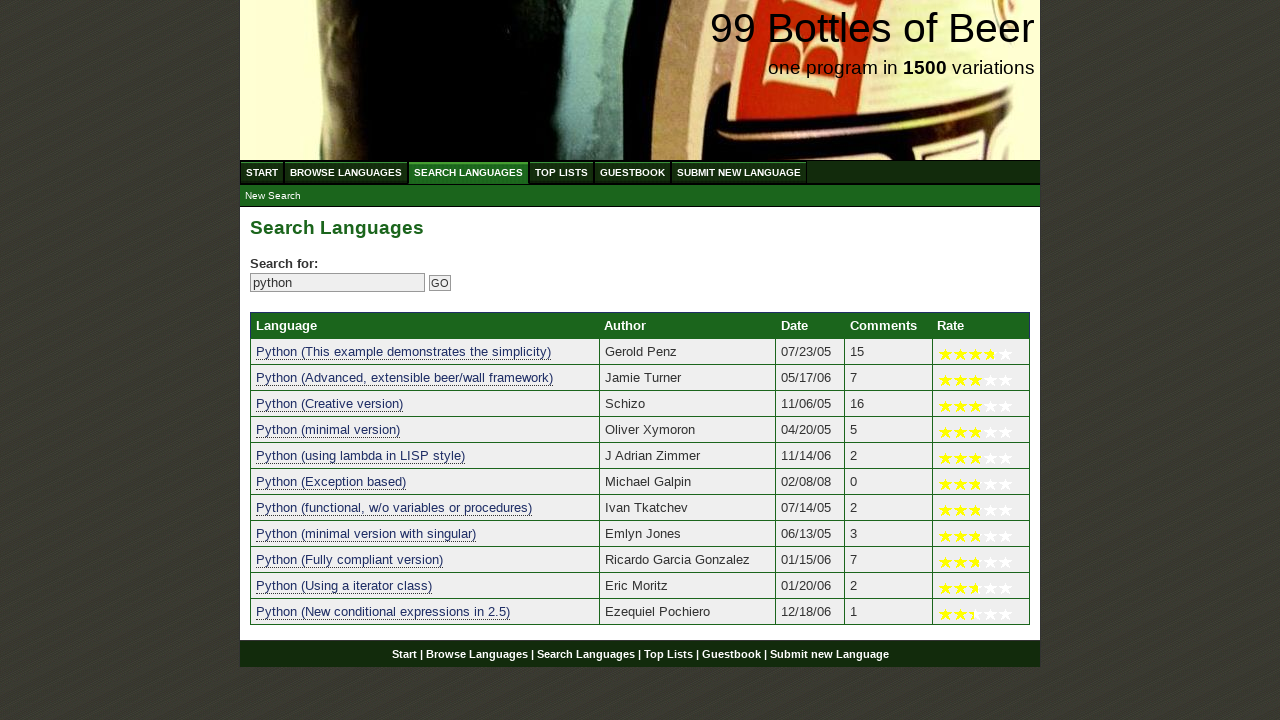

Verified that at least one search result exists
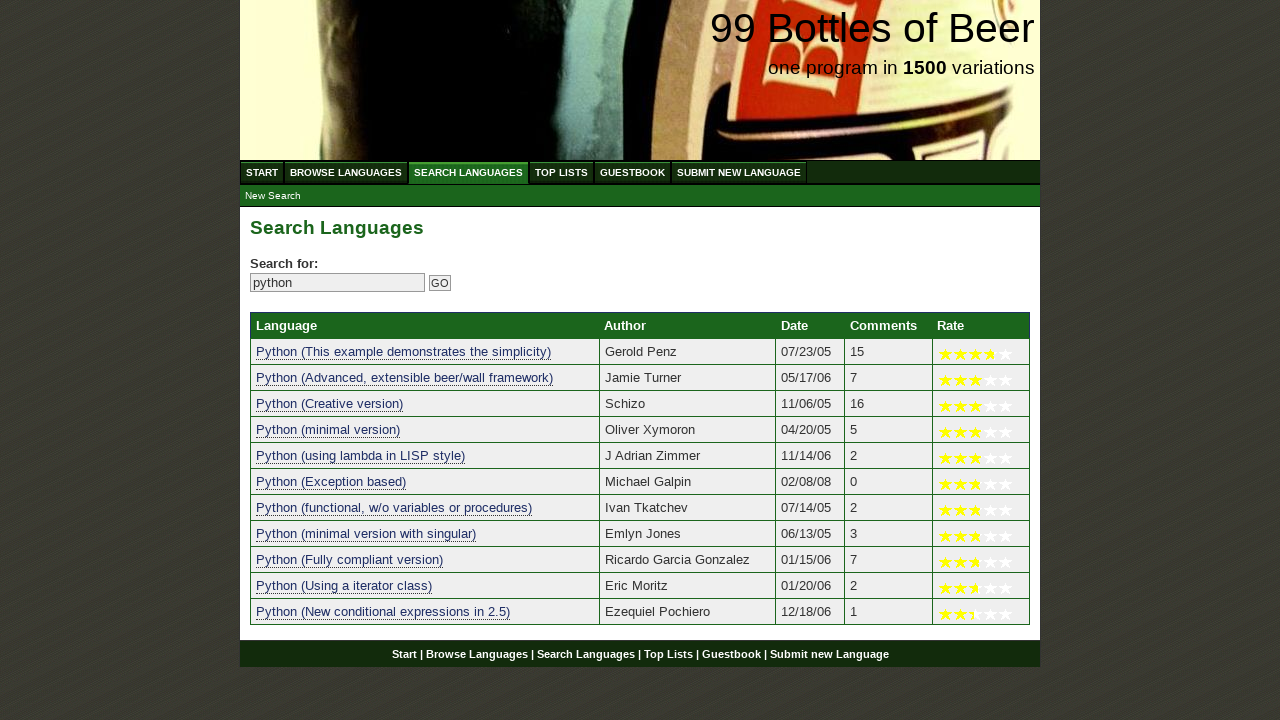

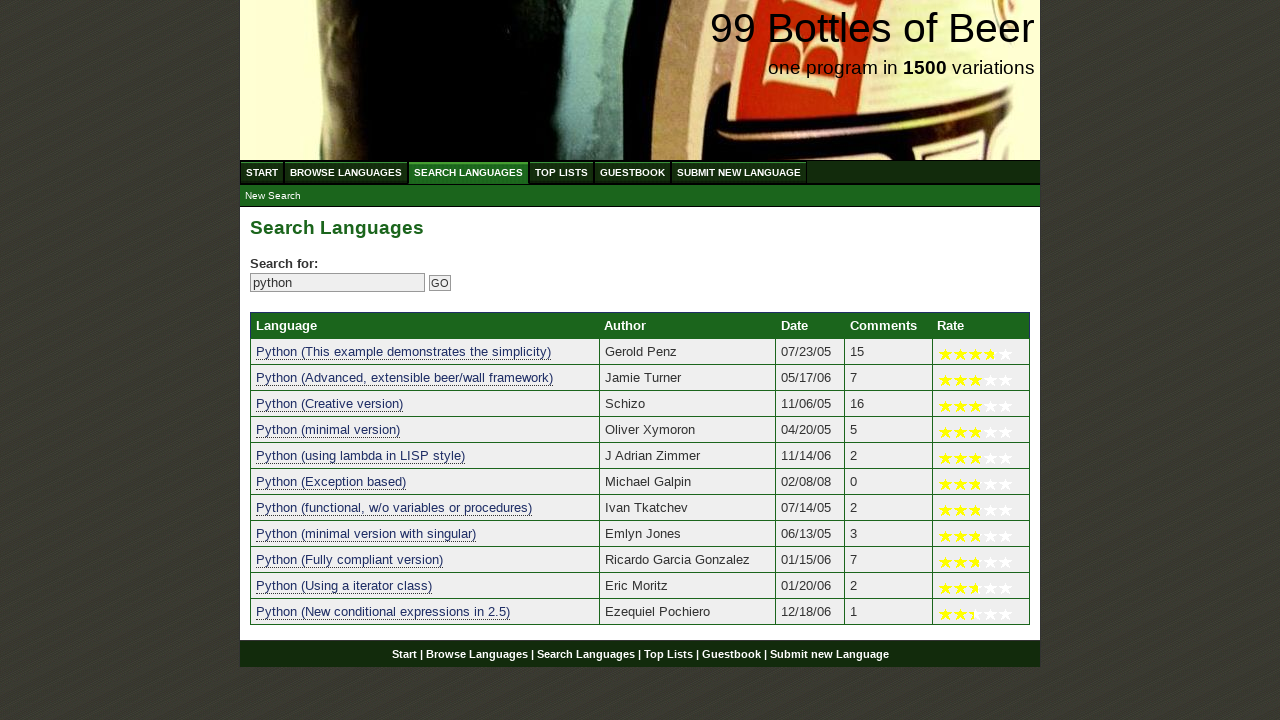